Tests window handling by opening a new window, switching to it, and switching back to the parent window

Starting URL: http://www.qaclickacademy.com/practice.php

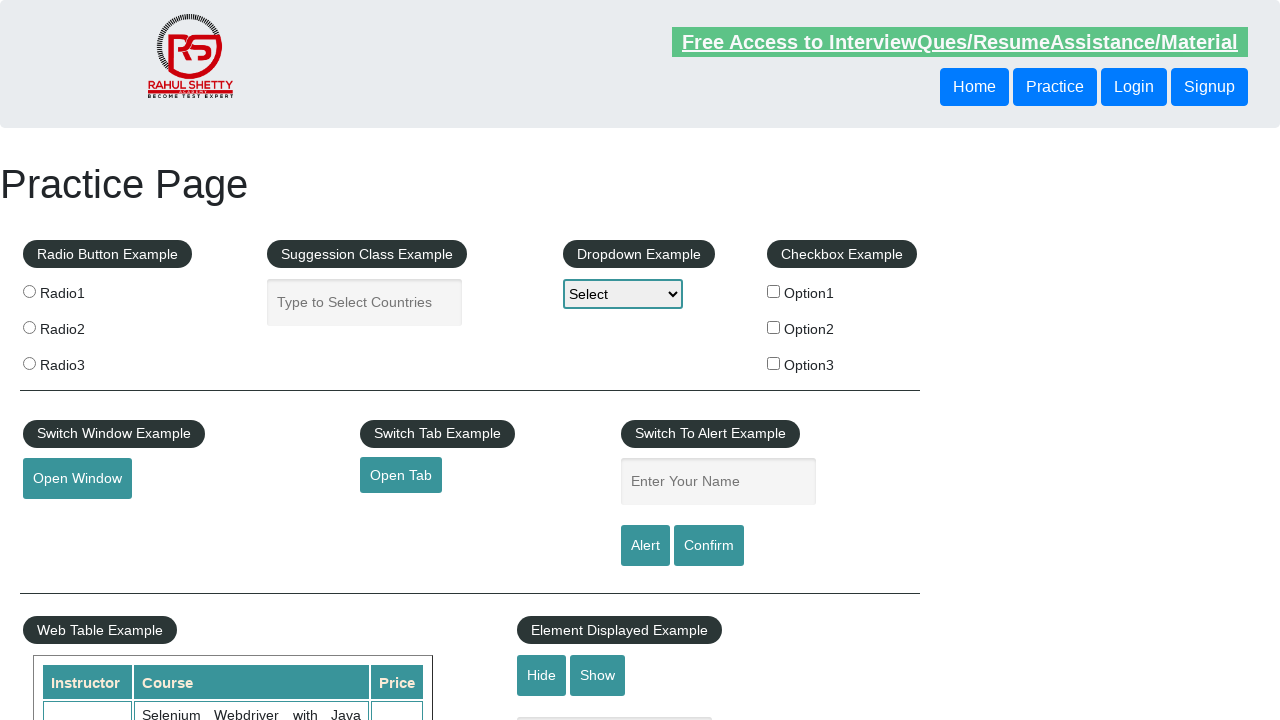

Clicked button to open new window at (77, 479) on #openwindow
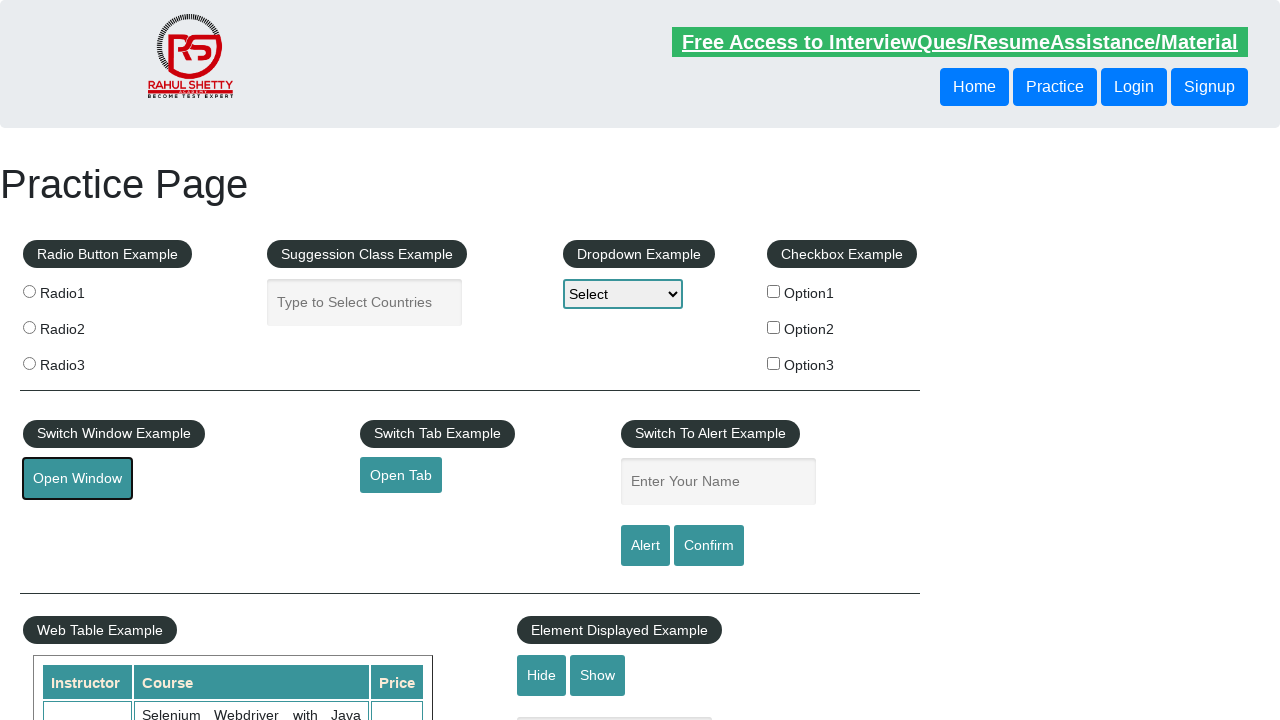

New window opened and captured
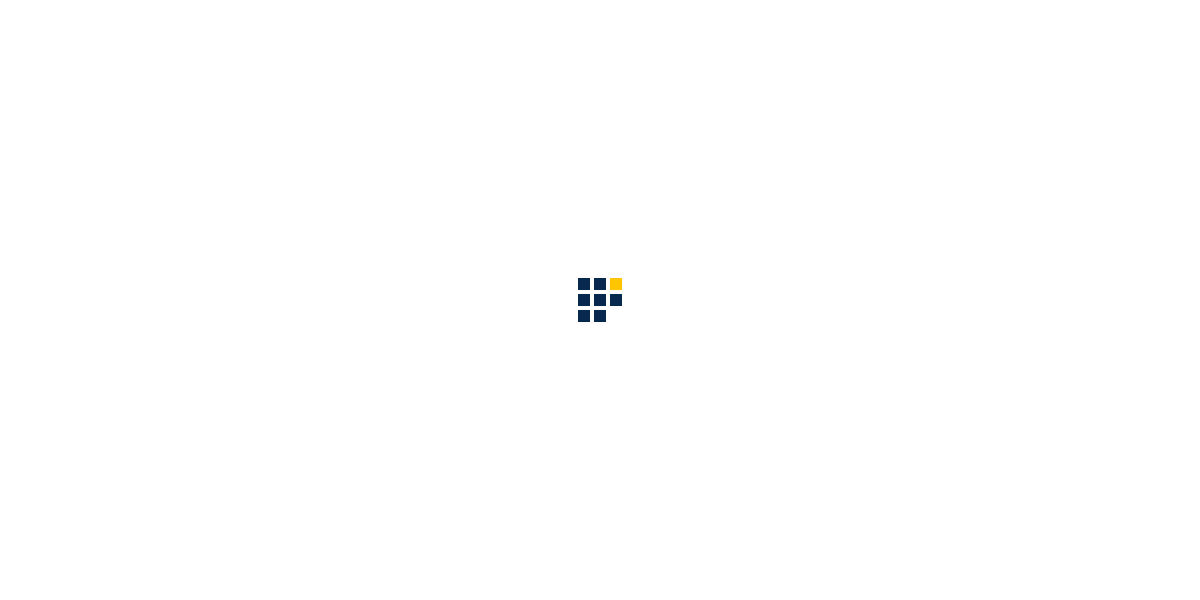

Retrieved new window title: QAClick Academy - A Testing Academy to Learn, Earn and Shine
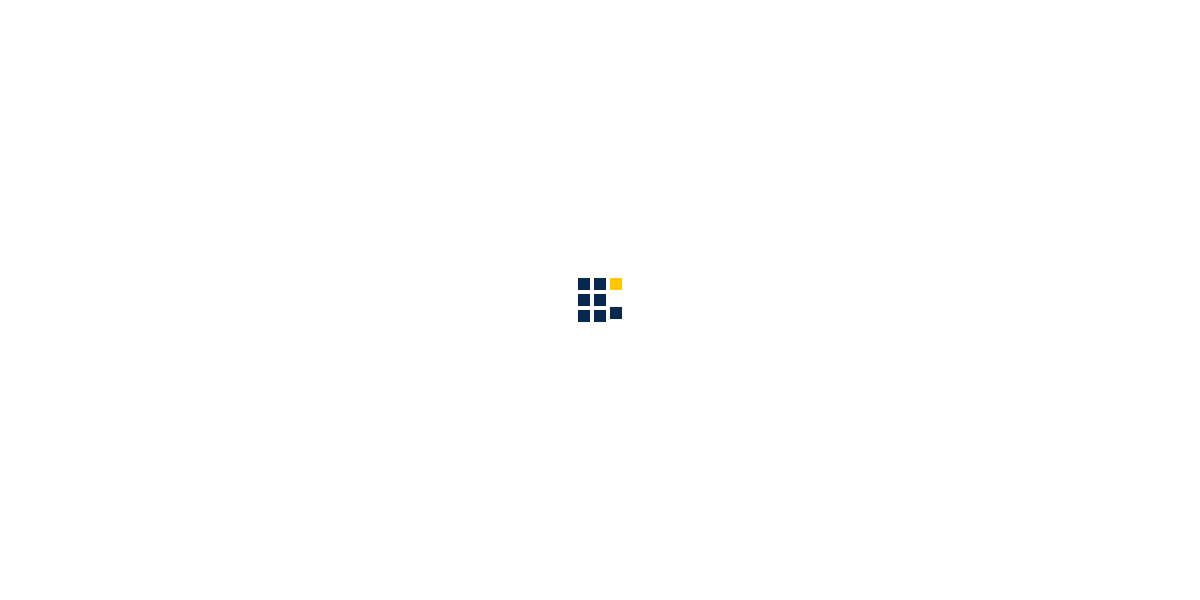

Closed new window
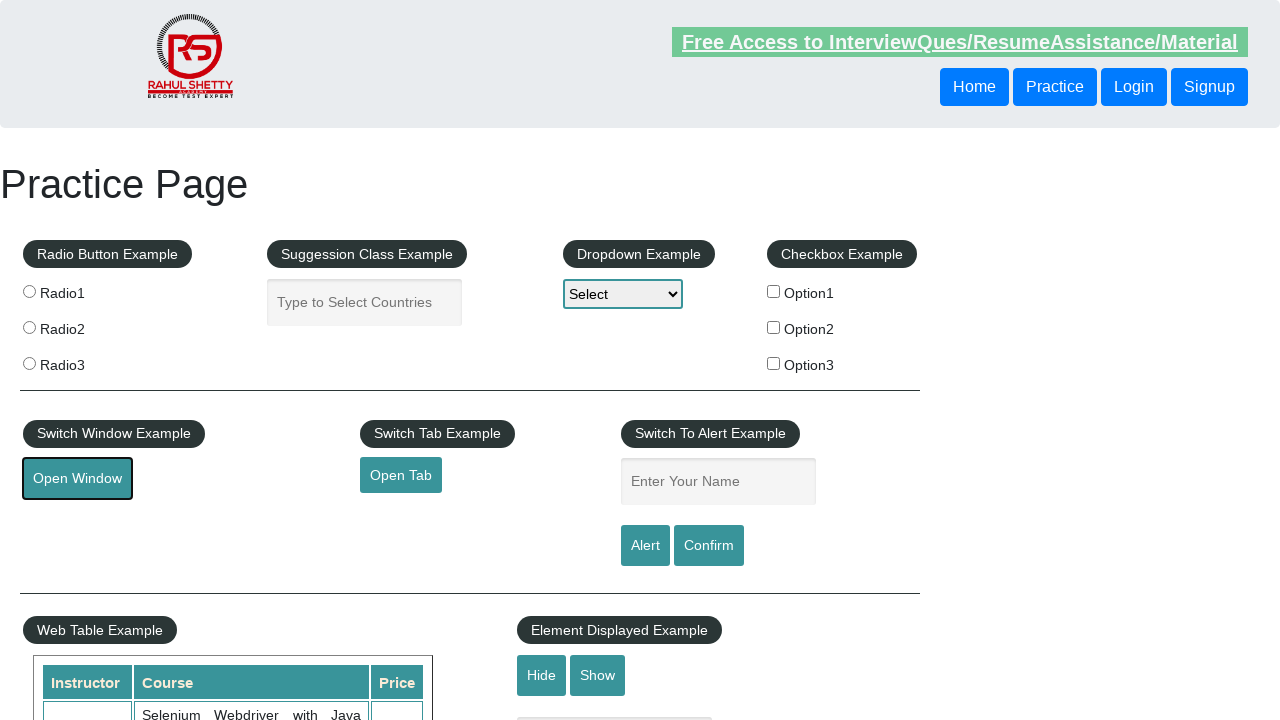

Retrieved original window title: Practice Page
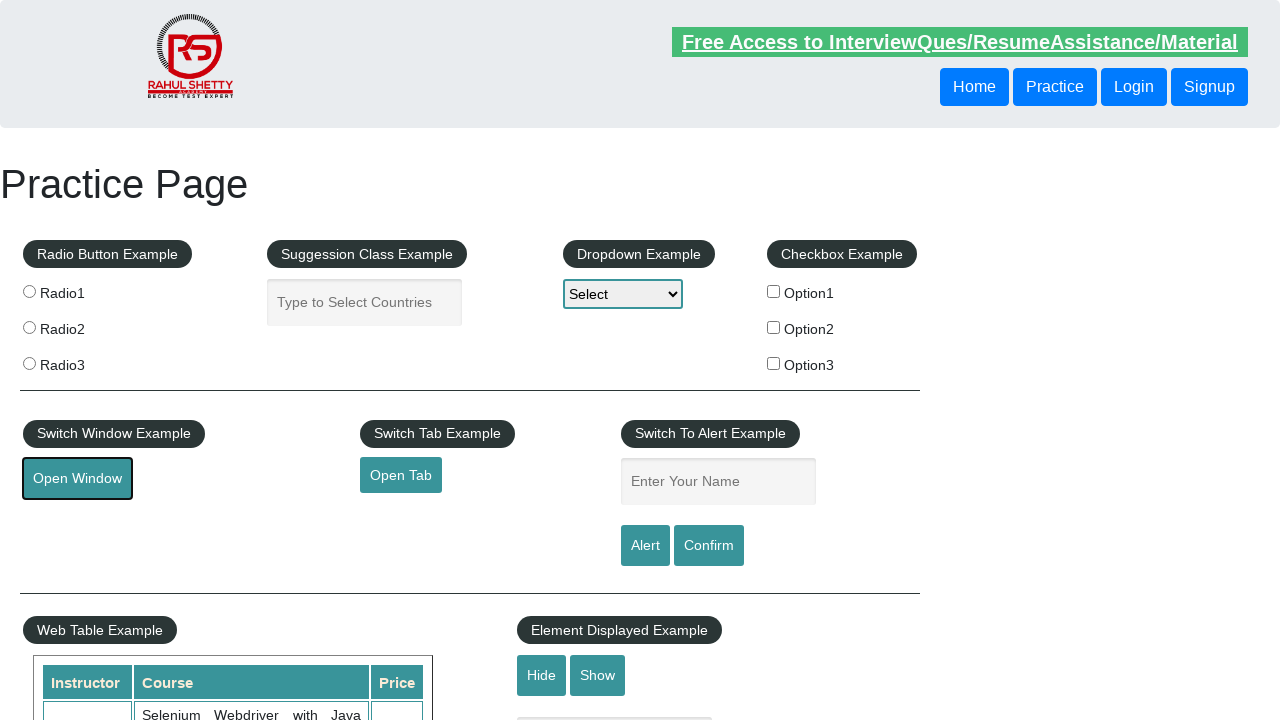

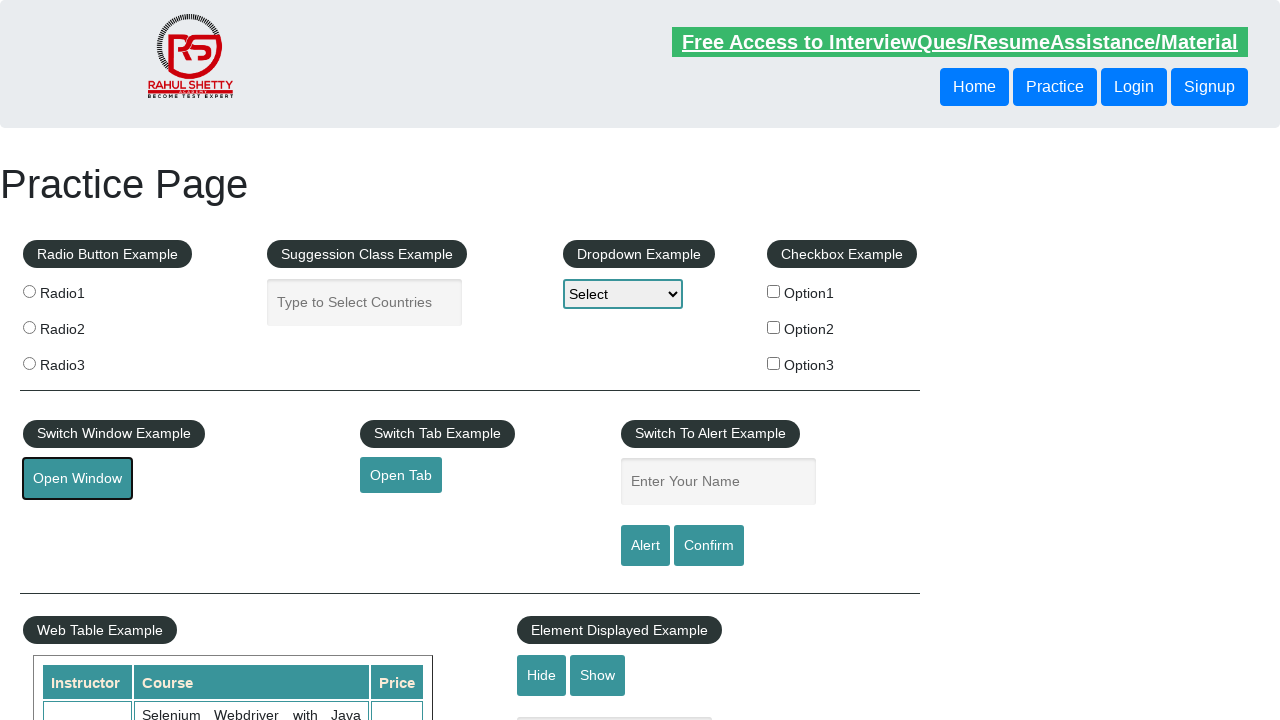